Tests the Add/Remove Elements functionality by navigating to the add/remove elements page, clicking the "Add Element" button 10 times, and verifying that 10 delete buttons are created on the page.

Starting URL: http://the-internet.herokuapp.com/

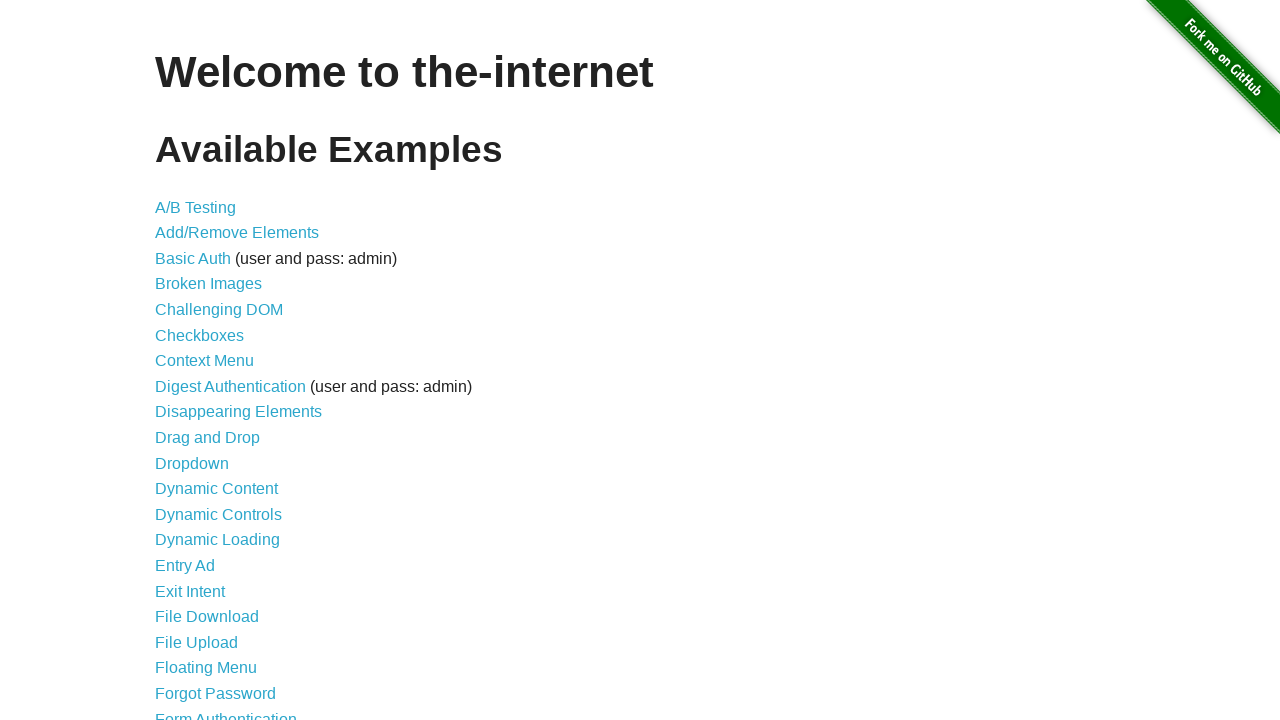

Clicked on the Add/Remove Elements link at (237, 233) on a[href='/add_remove_elements/']
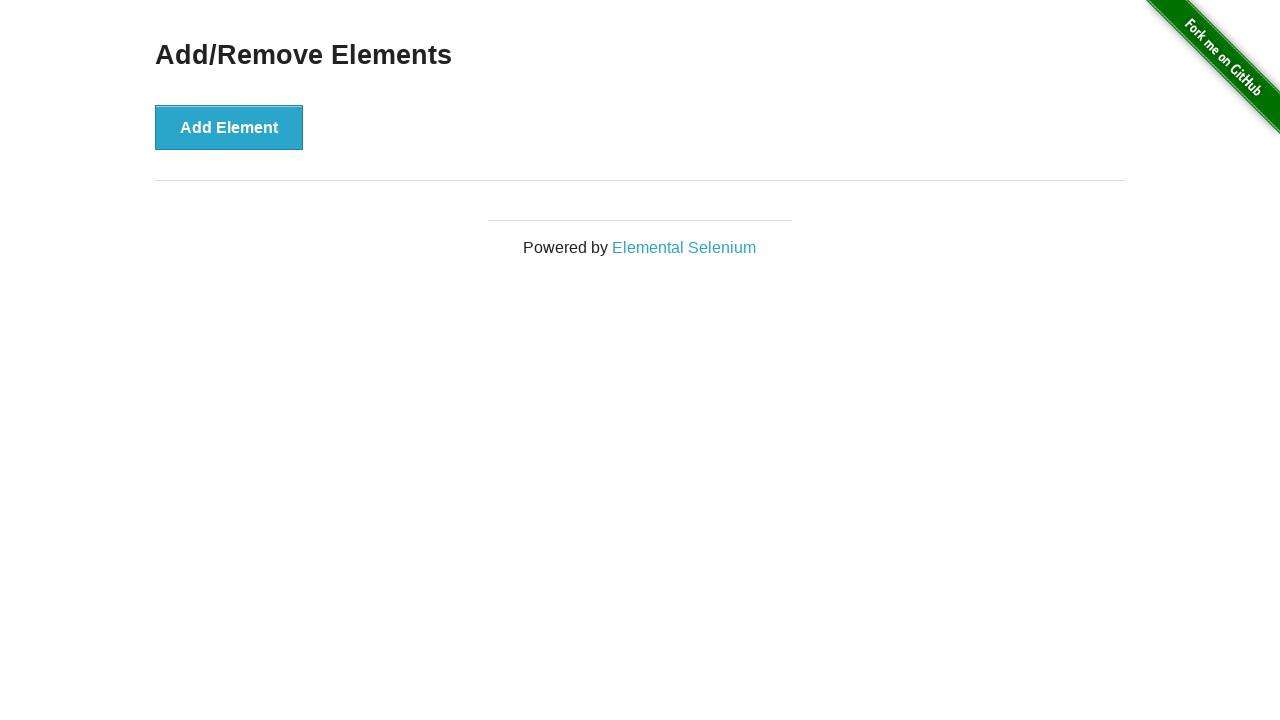

Add Element button loaded and is visible
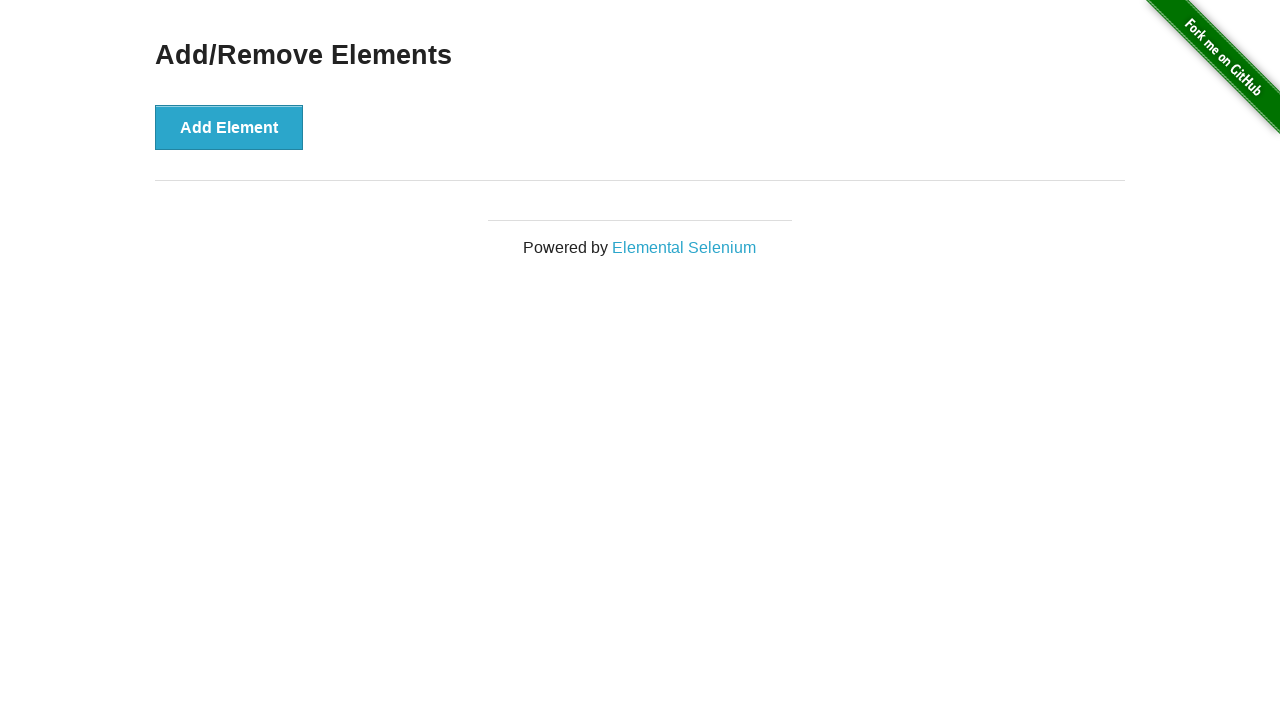

Clicked Add Element button (click 1 of 10) at (229, 127) on button[onclick='addElement()']
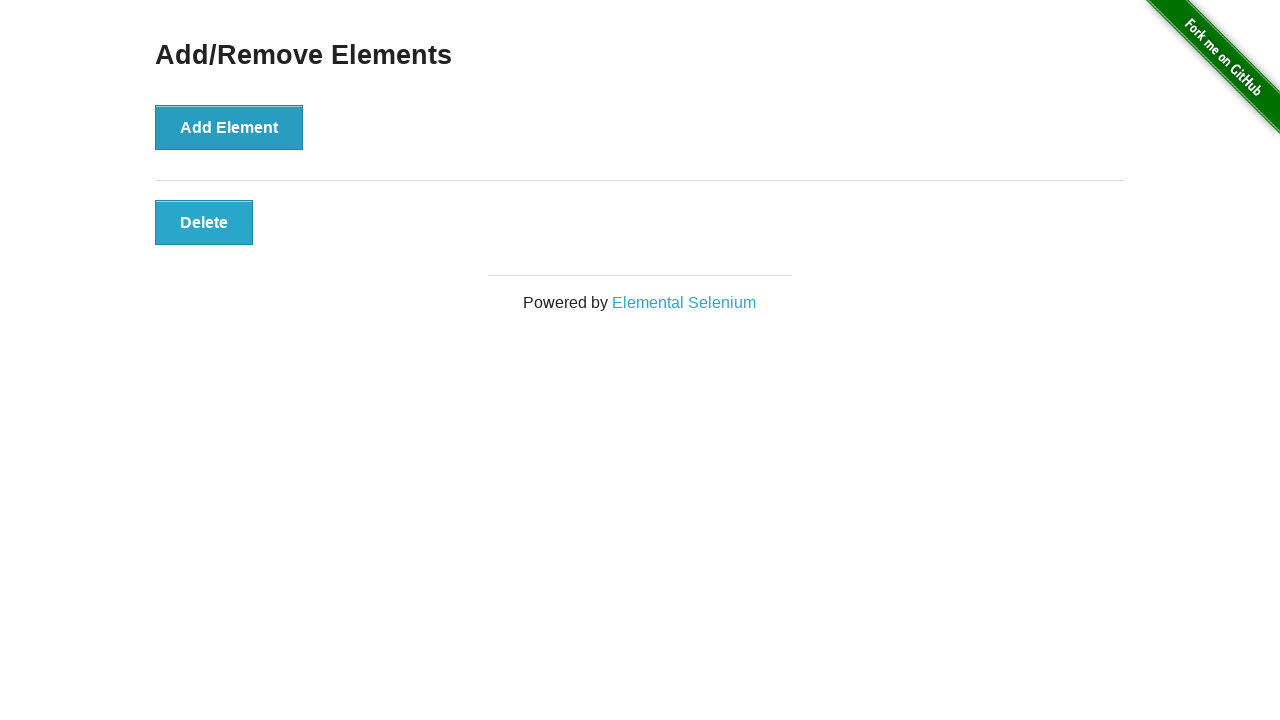

Clicked Add Element button (click 2 of 10) at (229, 127) on button[onclick='addElement()']
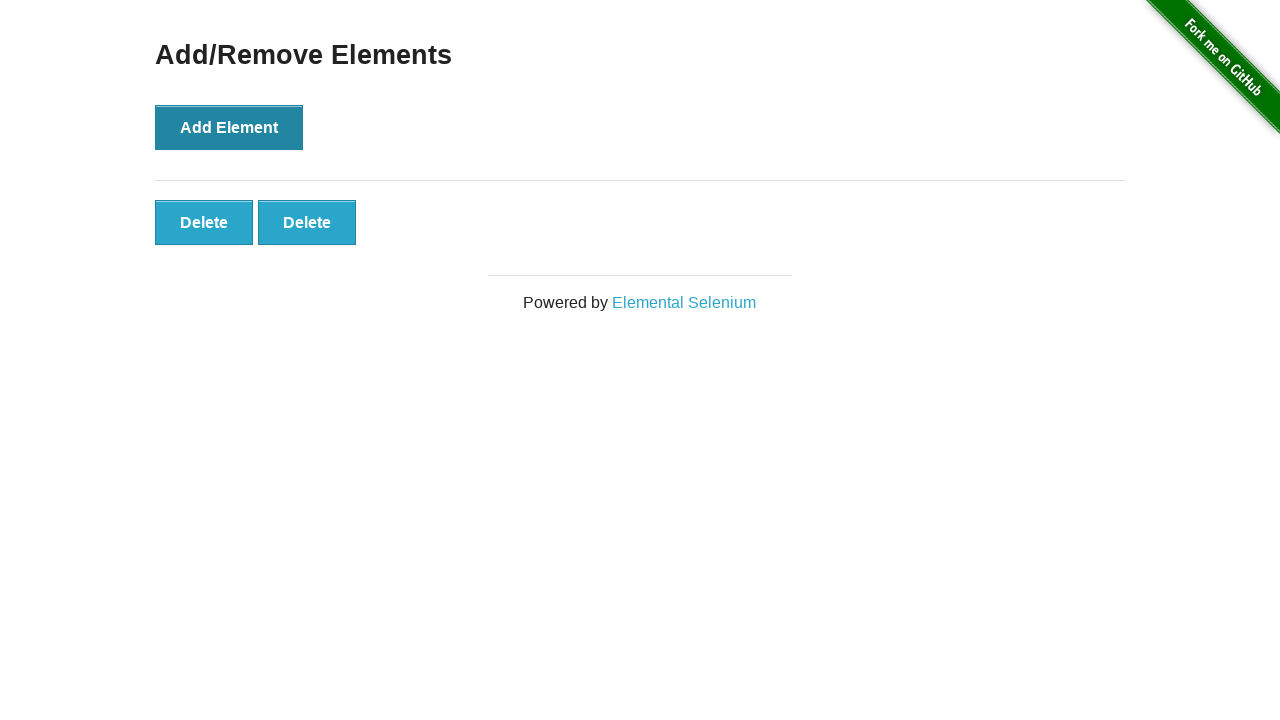

Clicked Add Element button (click 3 of 10) at (229, 127) on button[onclick='addElement()']
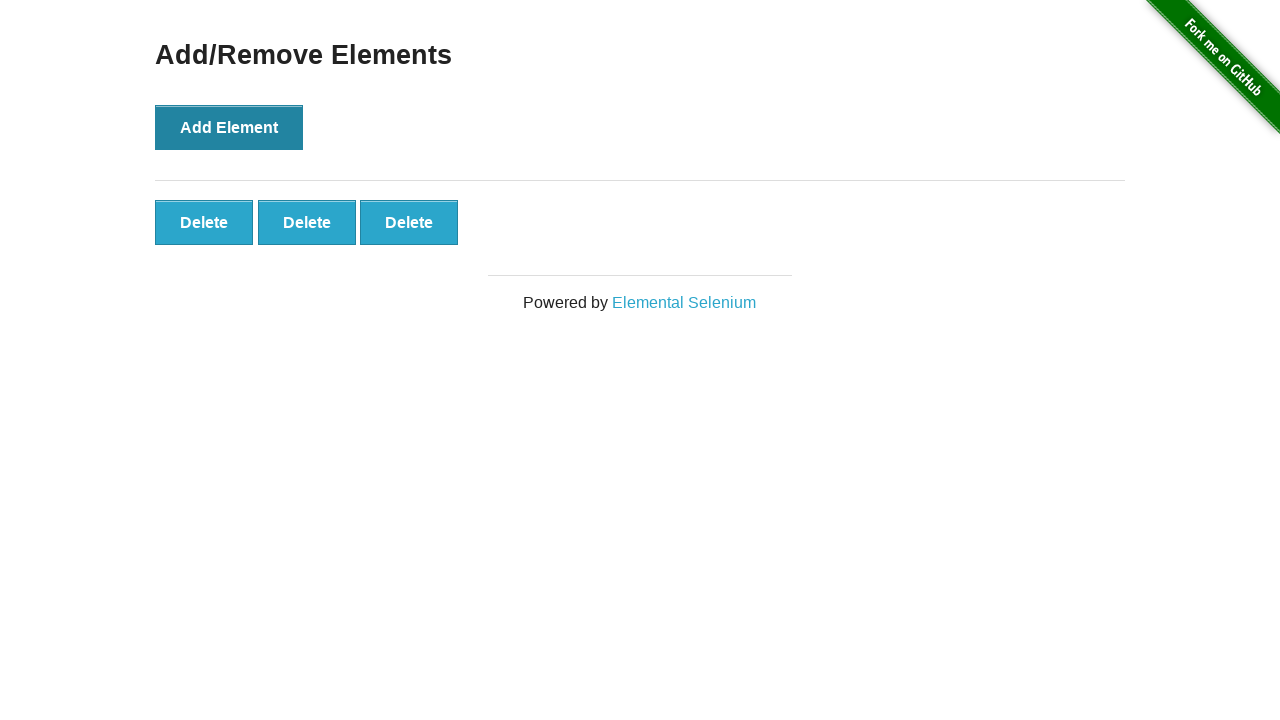

Clicked Add Element button (click 4 of 10) at (229, 127) on button[onclick='addElement()']
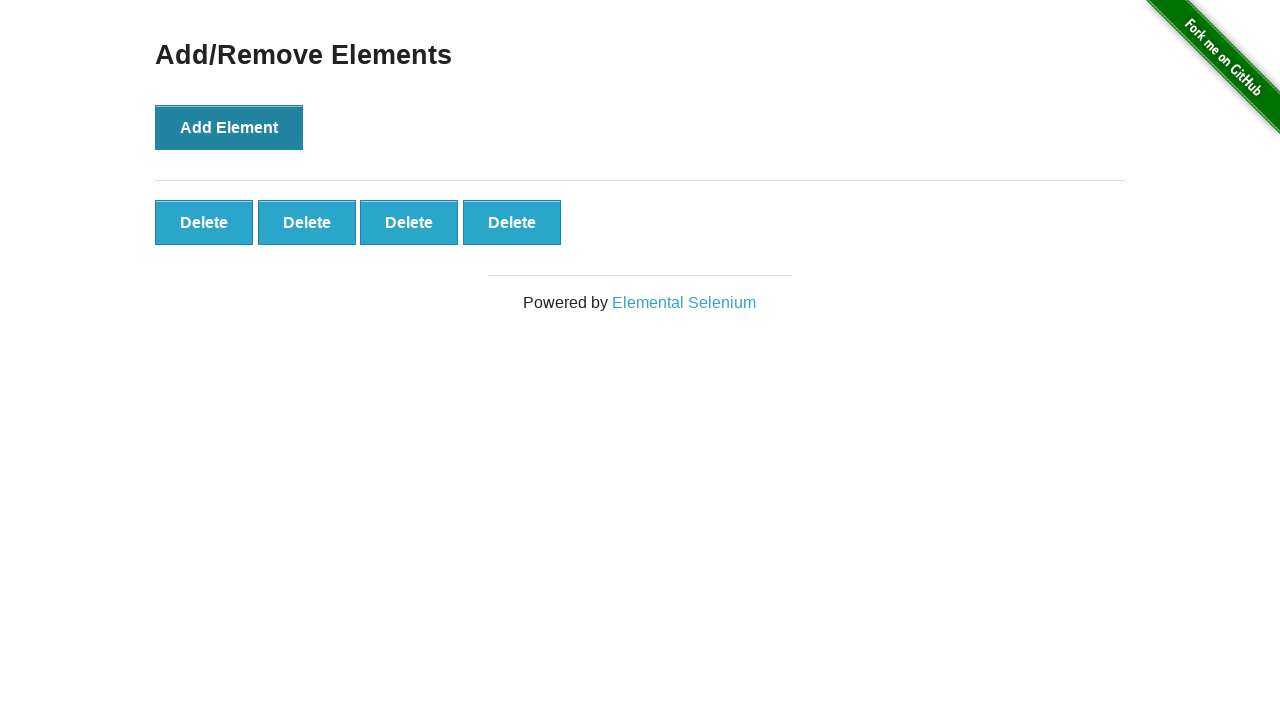

Clicked Add Element button (click 5 of 10) at (229, 127) on button[onclick='addElement()']
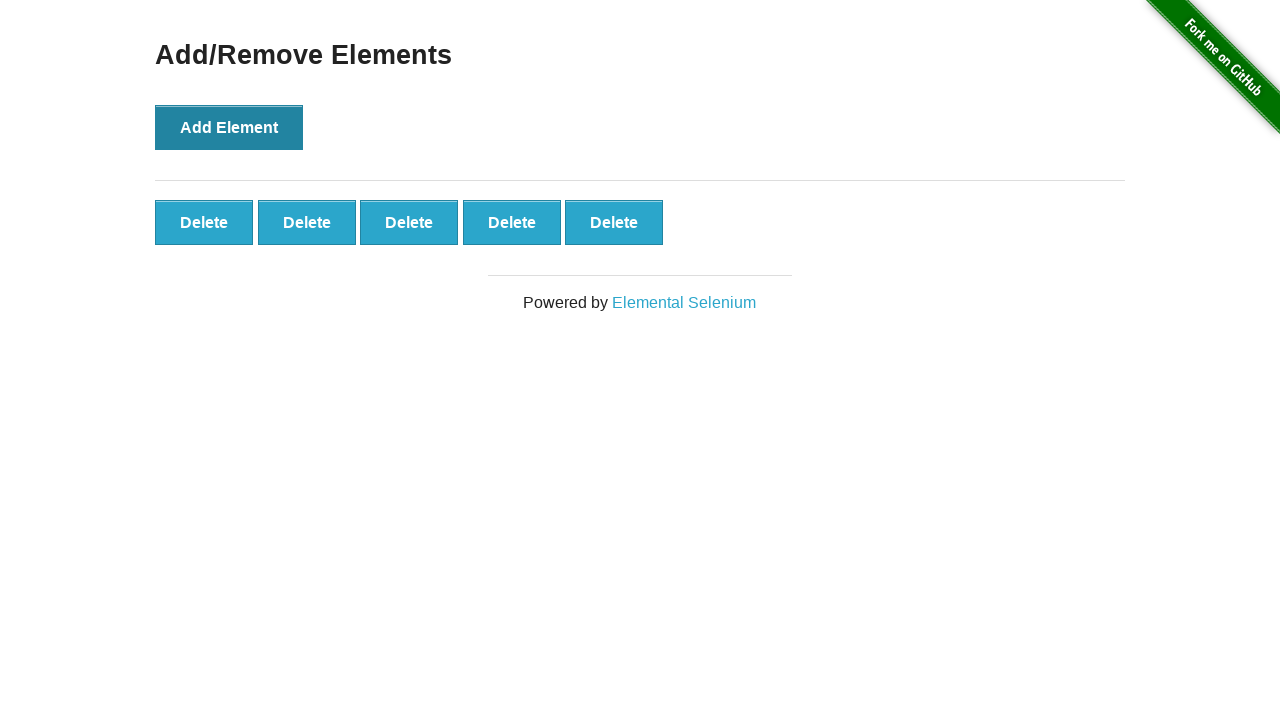

Clicked Add Element button (click 6 of 10) at (229, 127) on button[onclick='addElement()']
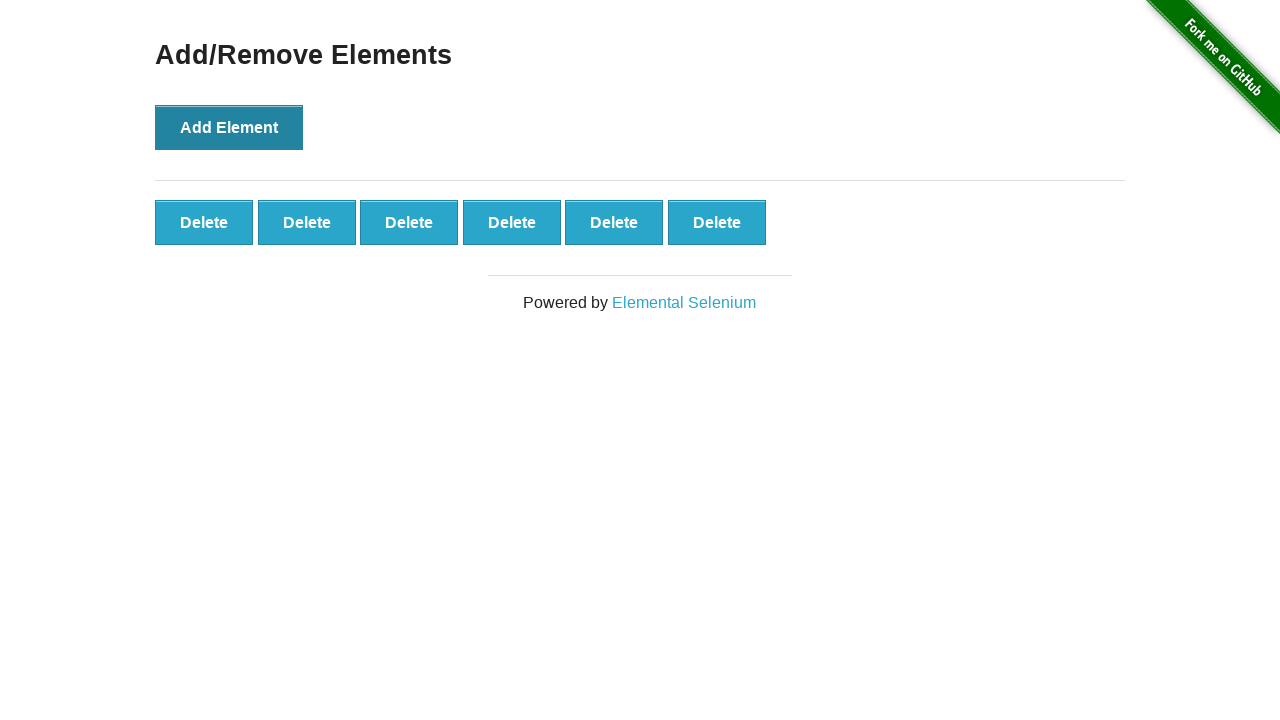

Clicked Add Element button (click 7 of 10) at (229, 127) on button[onclick='addElement()']
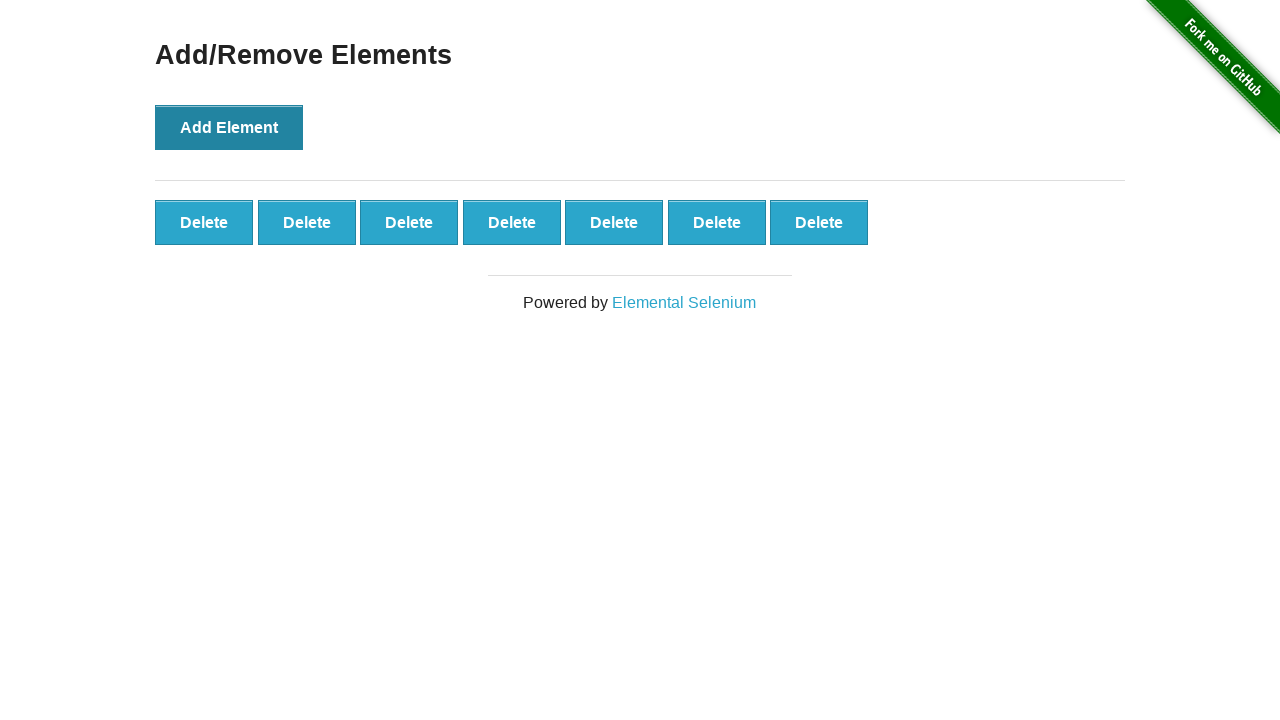

Clicked Add Element button (click 8 of 10) at (229, 127) on button[onclick='addElement()']
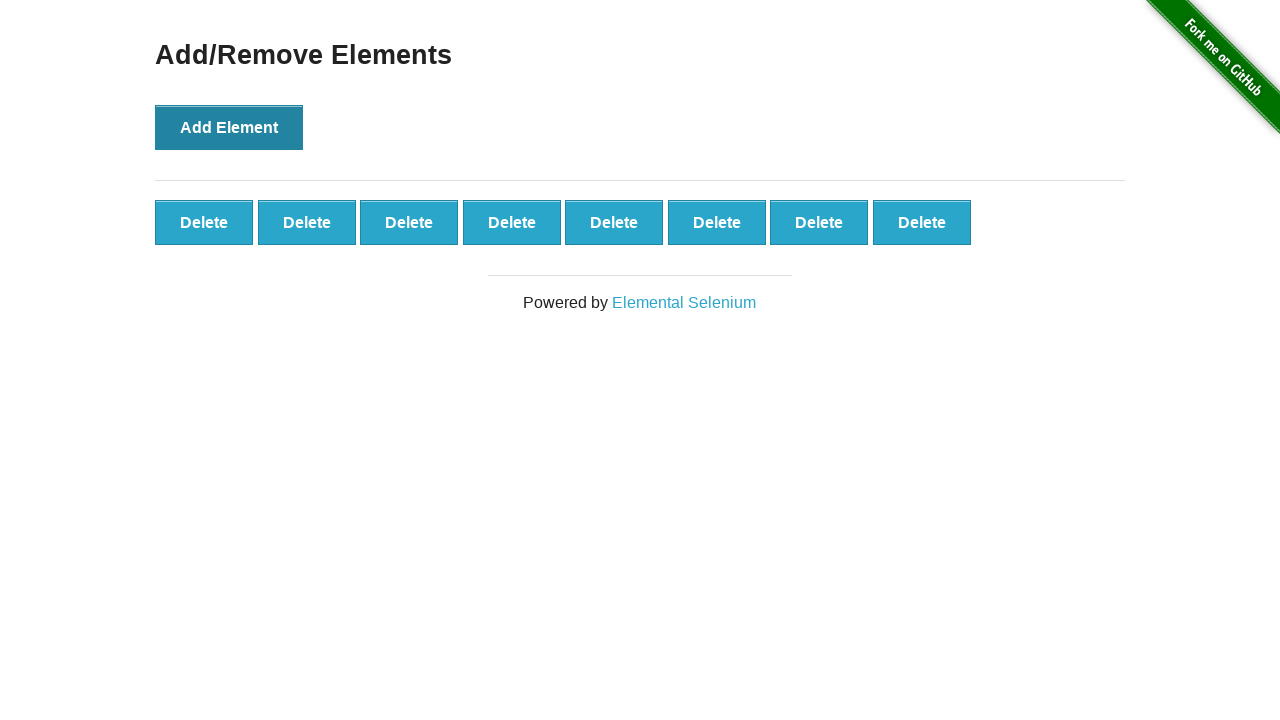

Clicked Add Element button (click 9 of 10) at (229, 127) on button[onclick='addElement()']
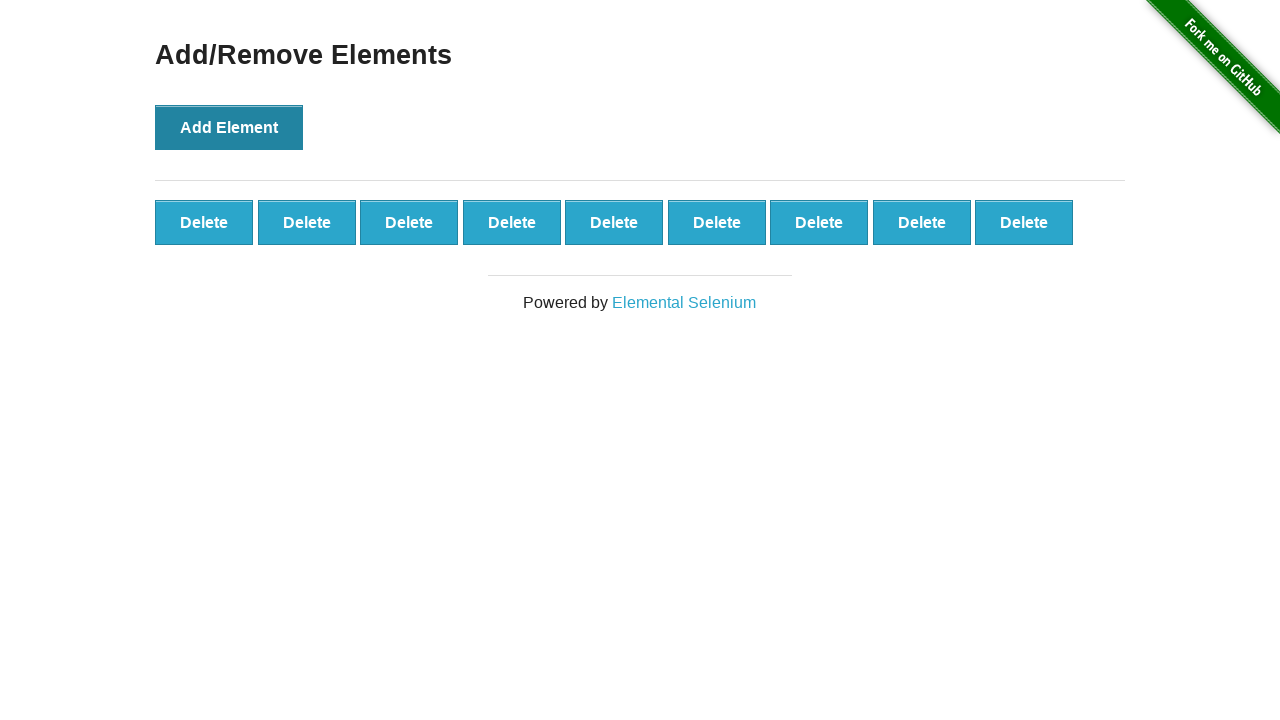

Clicked Add Element button (click 10 of 10) at (229, 127) on button[onclick='addElement()']
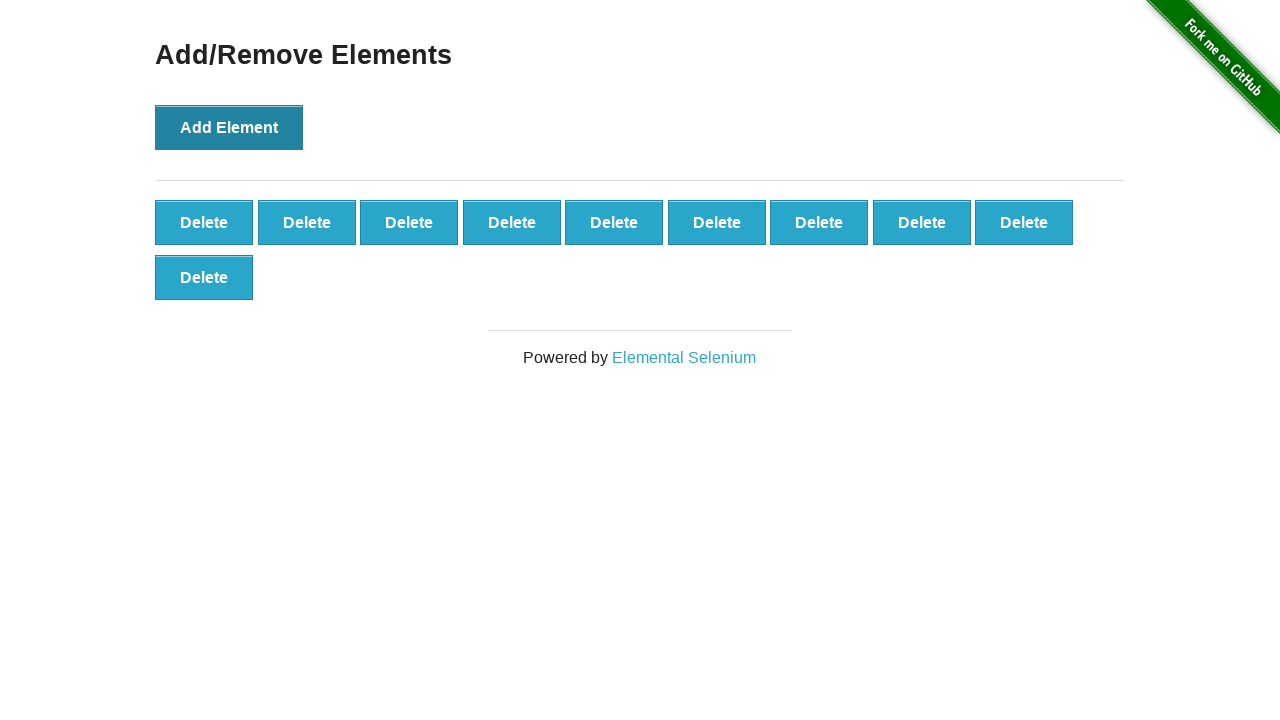

Delete buttons appeared on the page
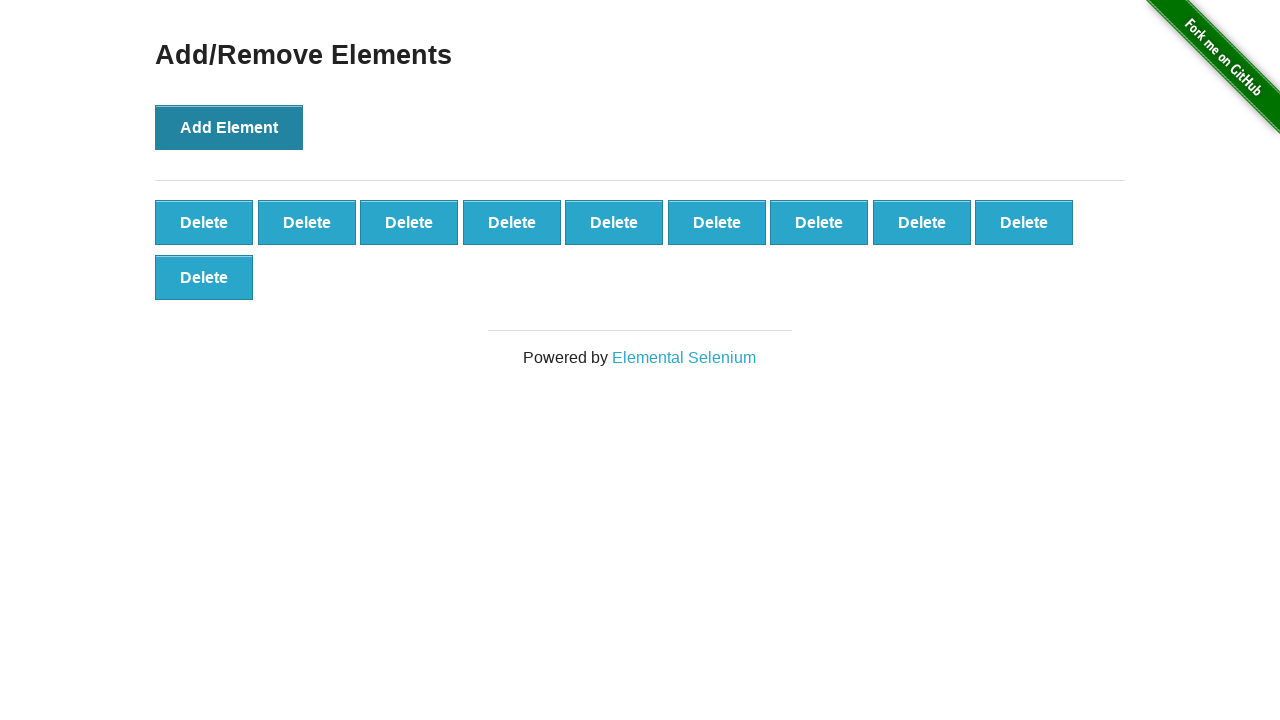

Located all delete buttons
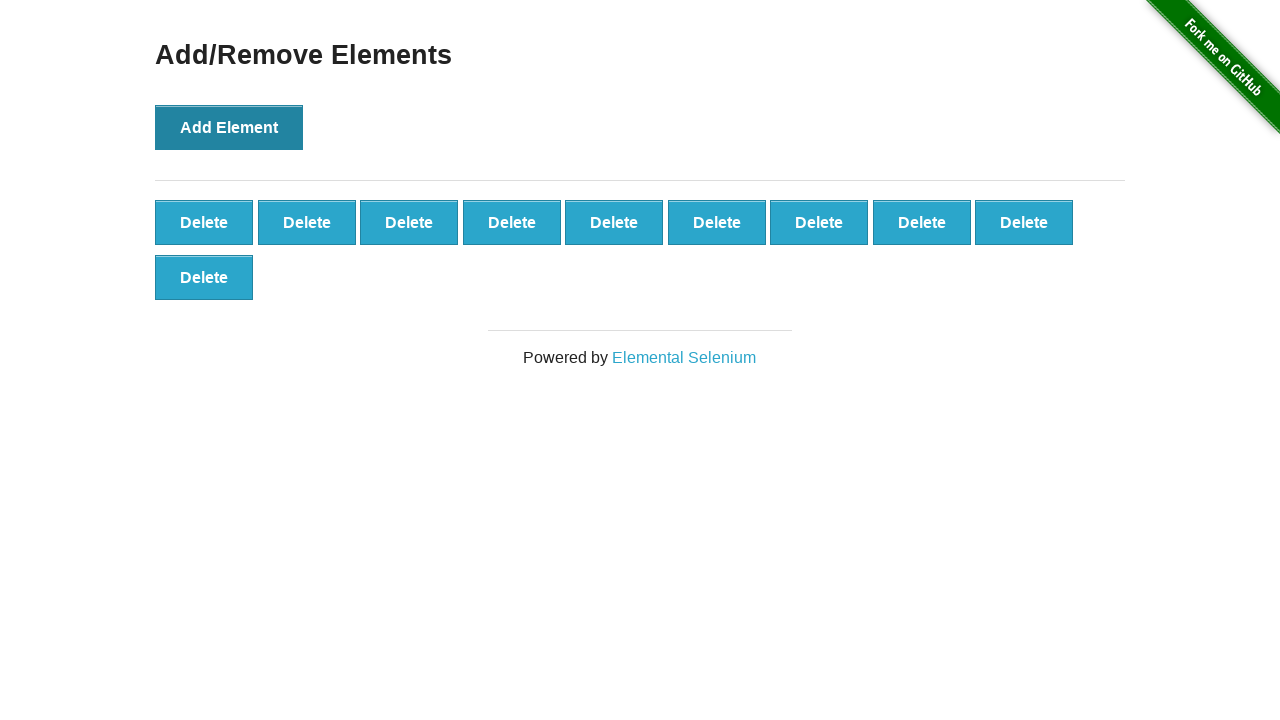

Verified that 10 delete buttons were created
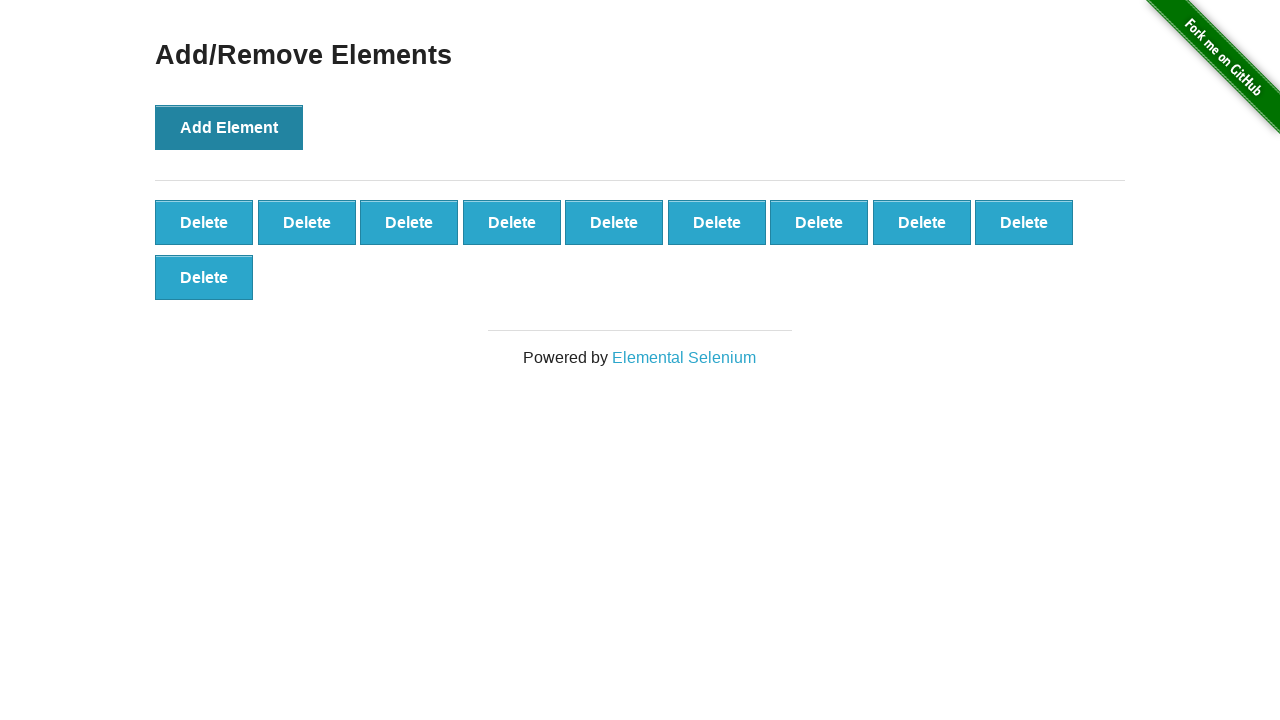

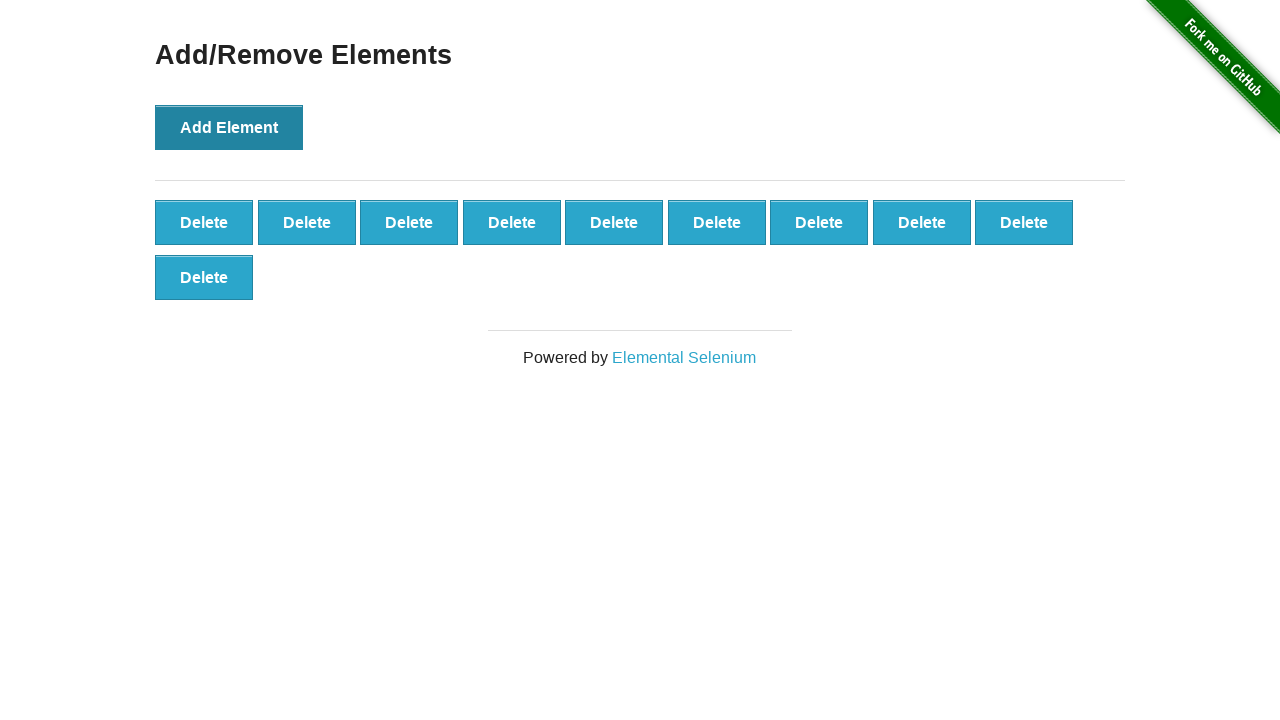